Navigates to FreeCRM website and verifies that paragraph elements are present on the page

Starting URL: https://classic.freecrm.com/

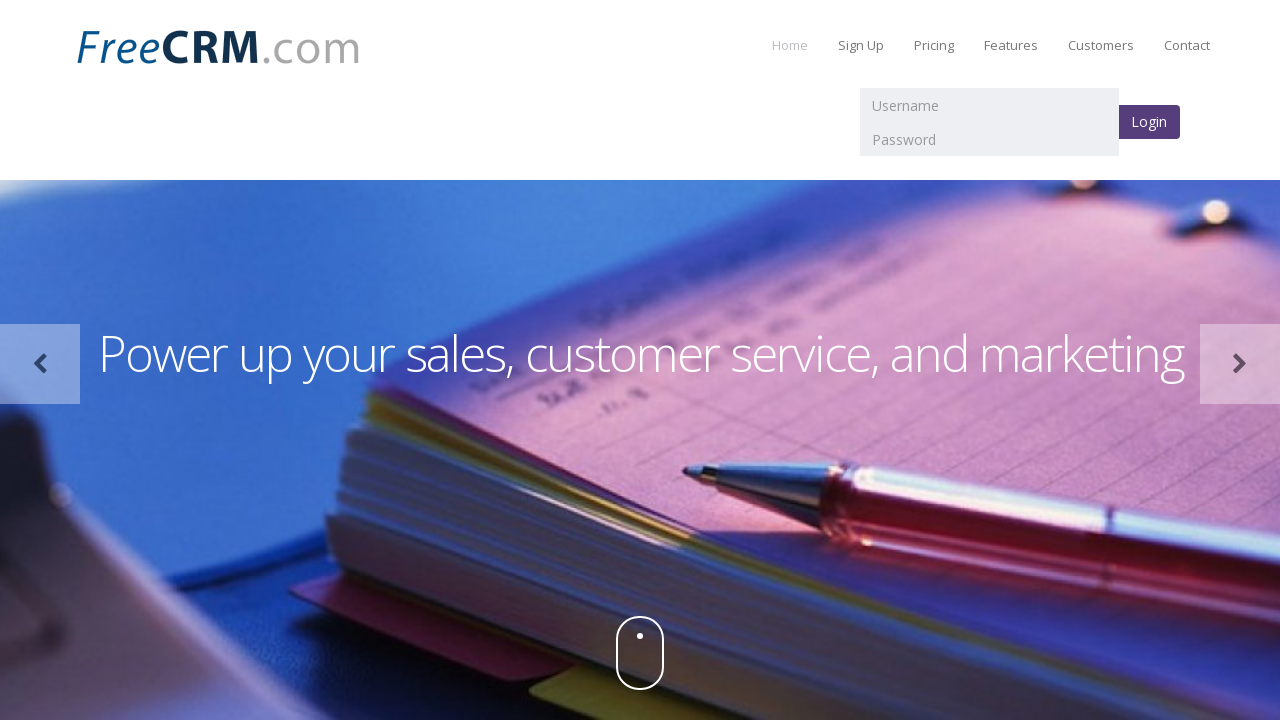

Navigated to FreeCRM website
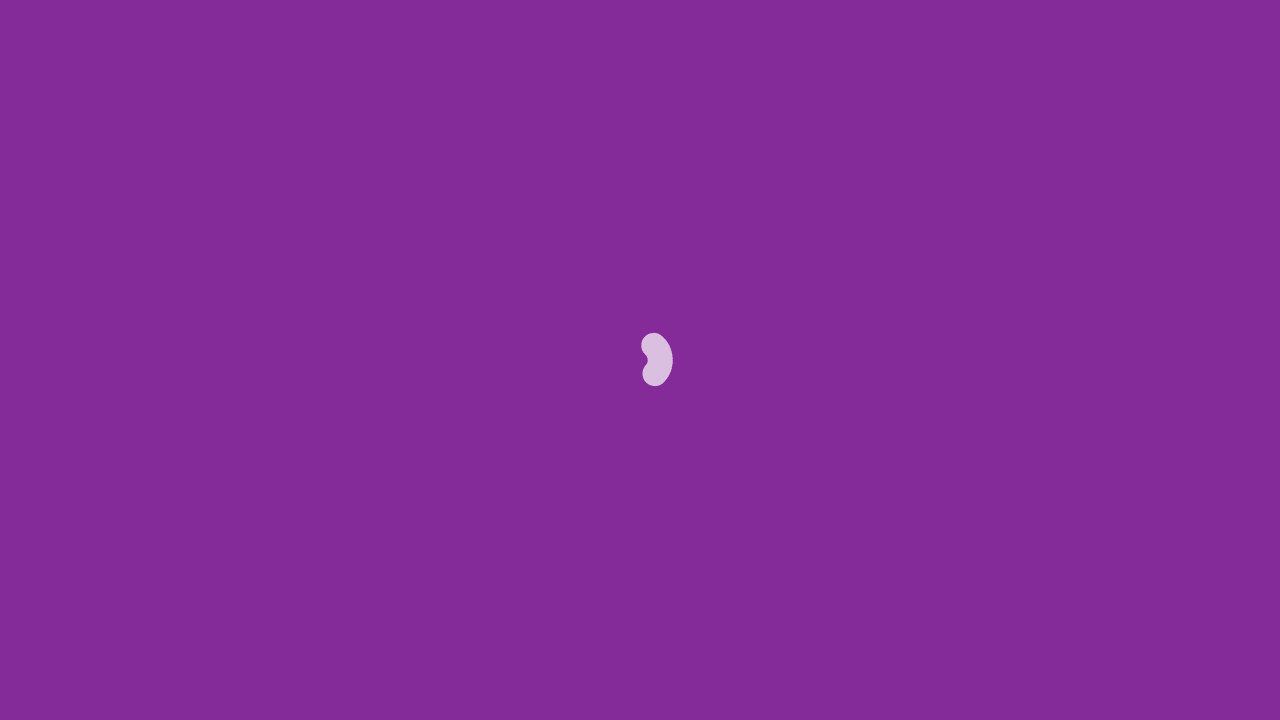

Waited for paragraph elements to be present on the page
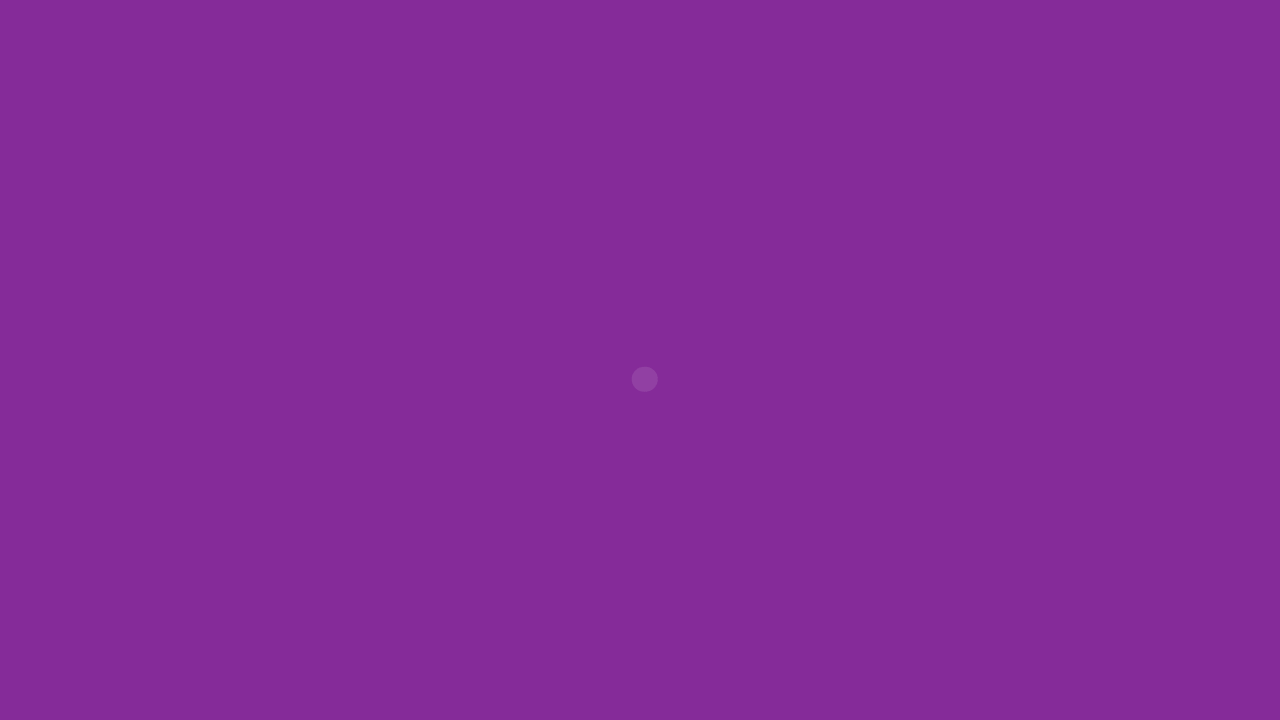

Retrieved all paragraph elements from the page (23 paragraphs found)
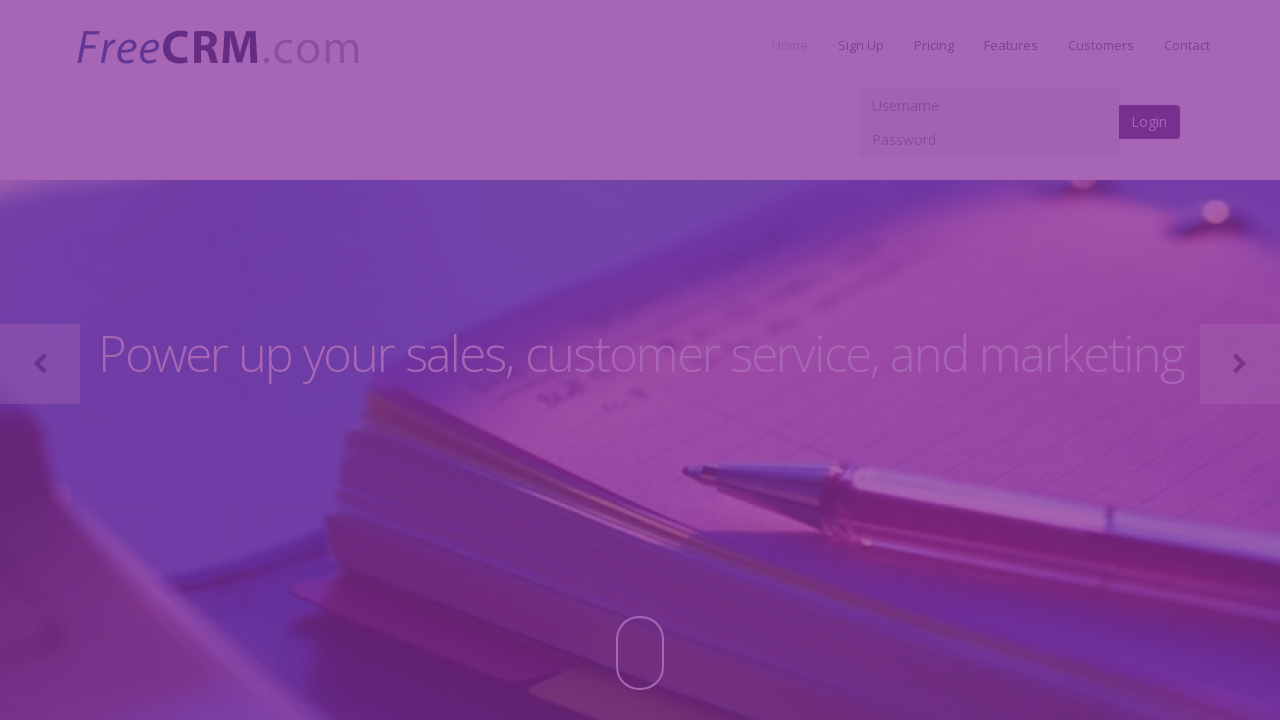

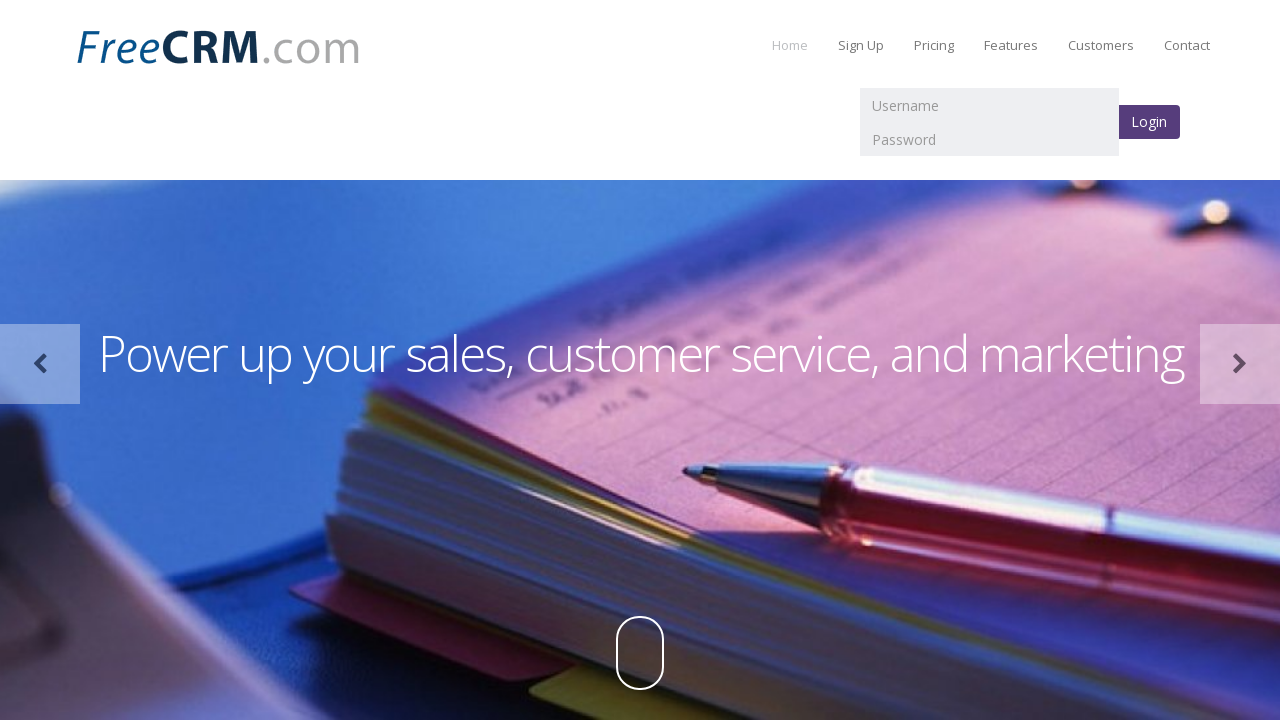